Solves a math captcha by extracting a value from an image attribute, calculating the result, and submitting a form with checkbox and radio button selections

Starting URL: http://suninjuly.github.io/get_attribute.html

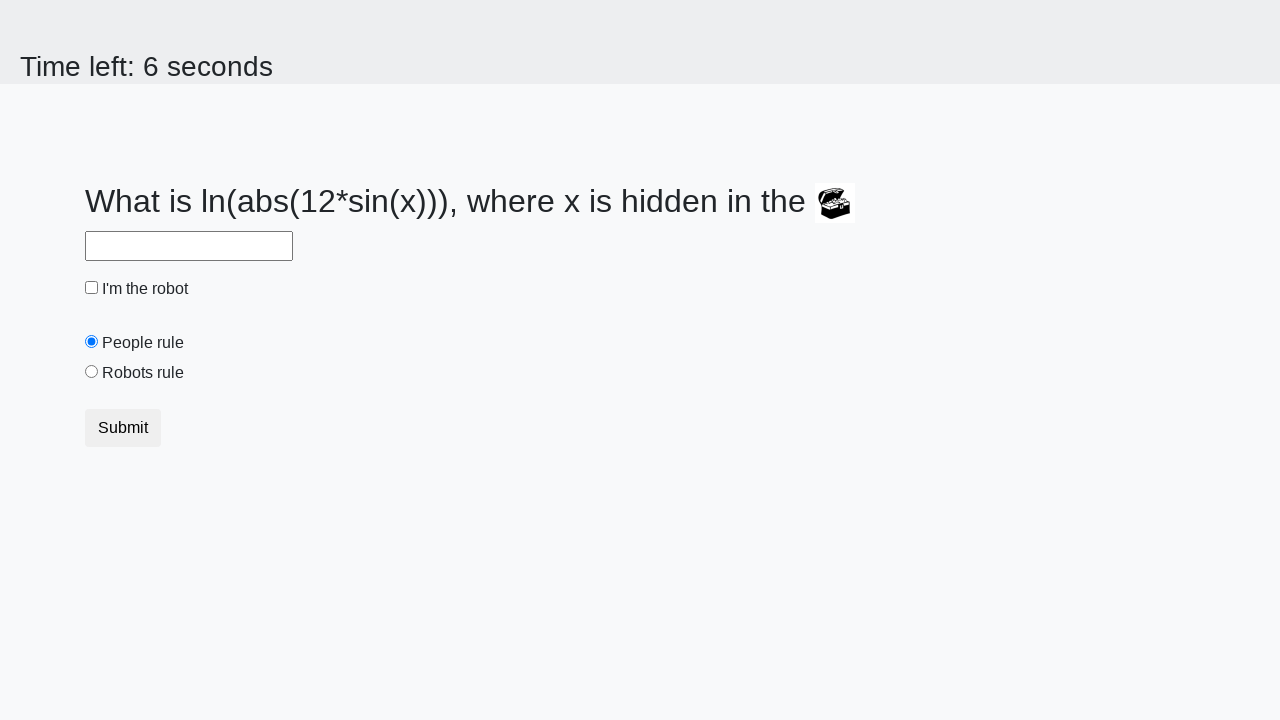

Located treasure chest image element
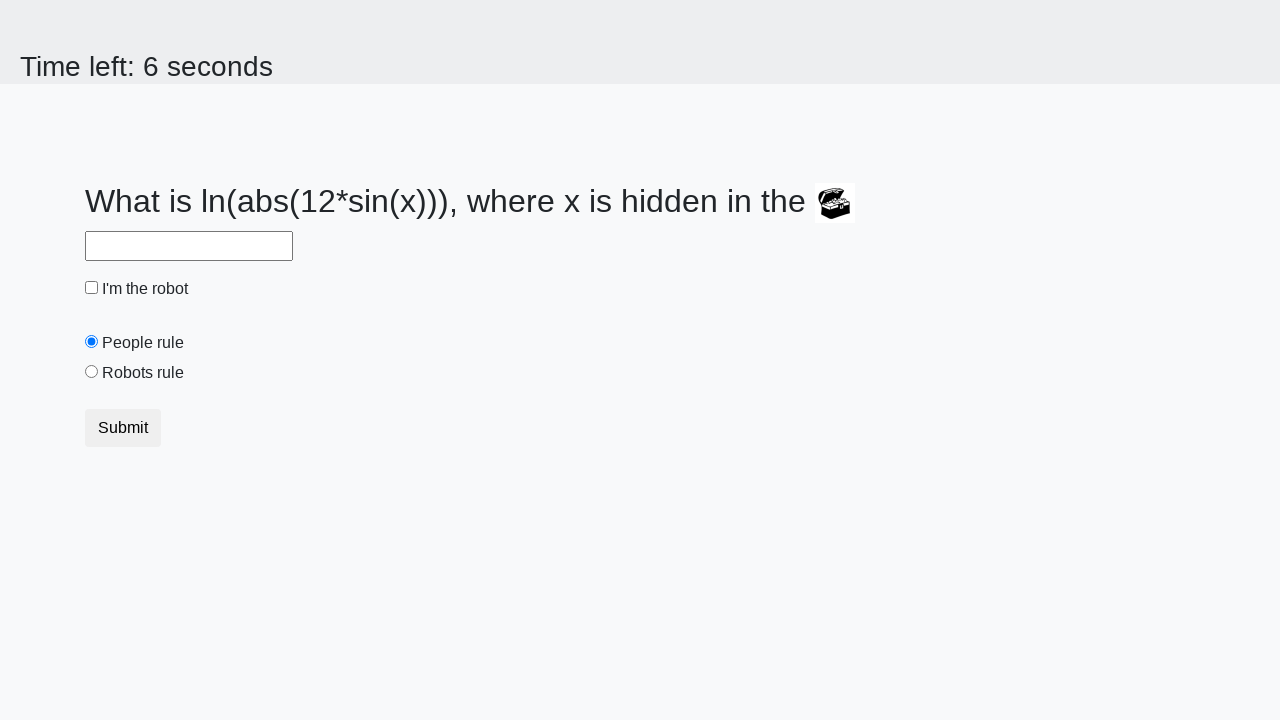

Extracted valuex attribute from treasure chest image
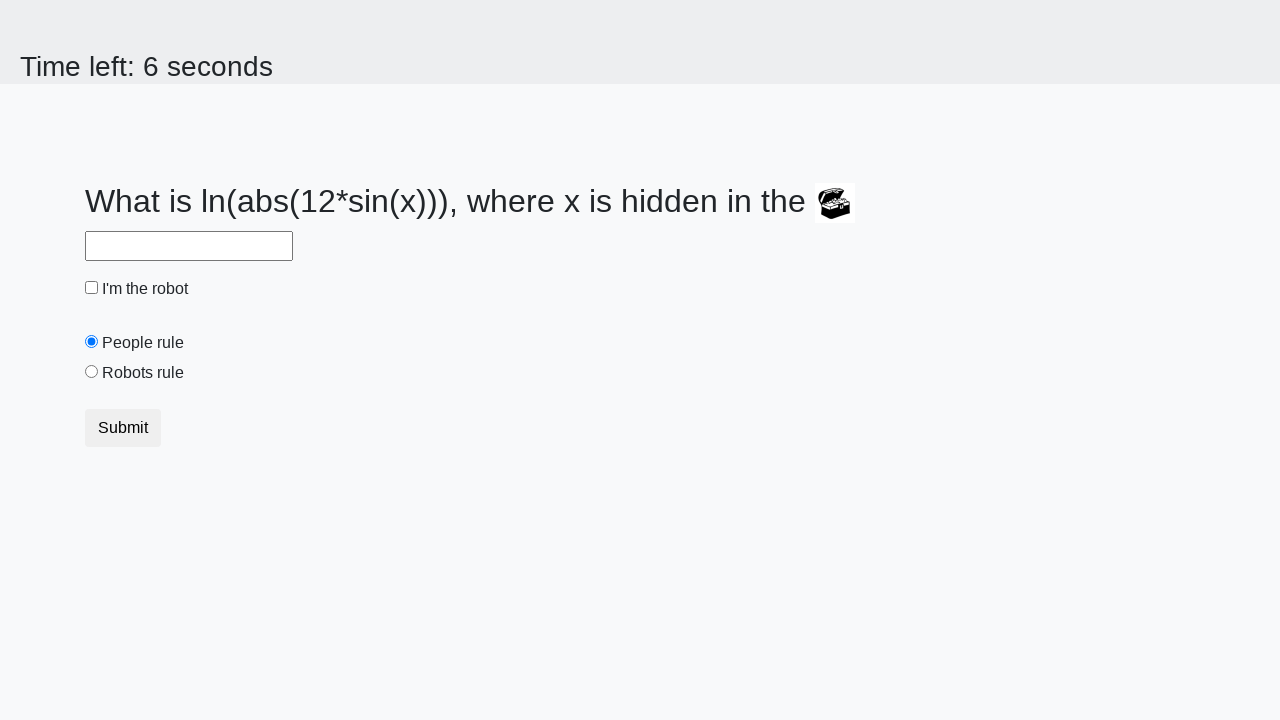

Calculated math captcha result using logarithmic formula
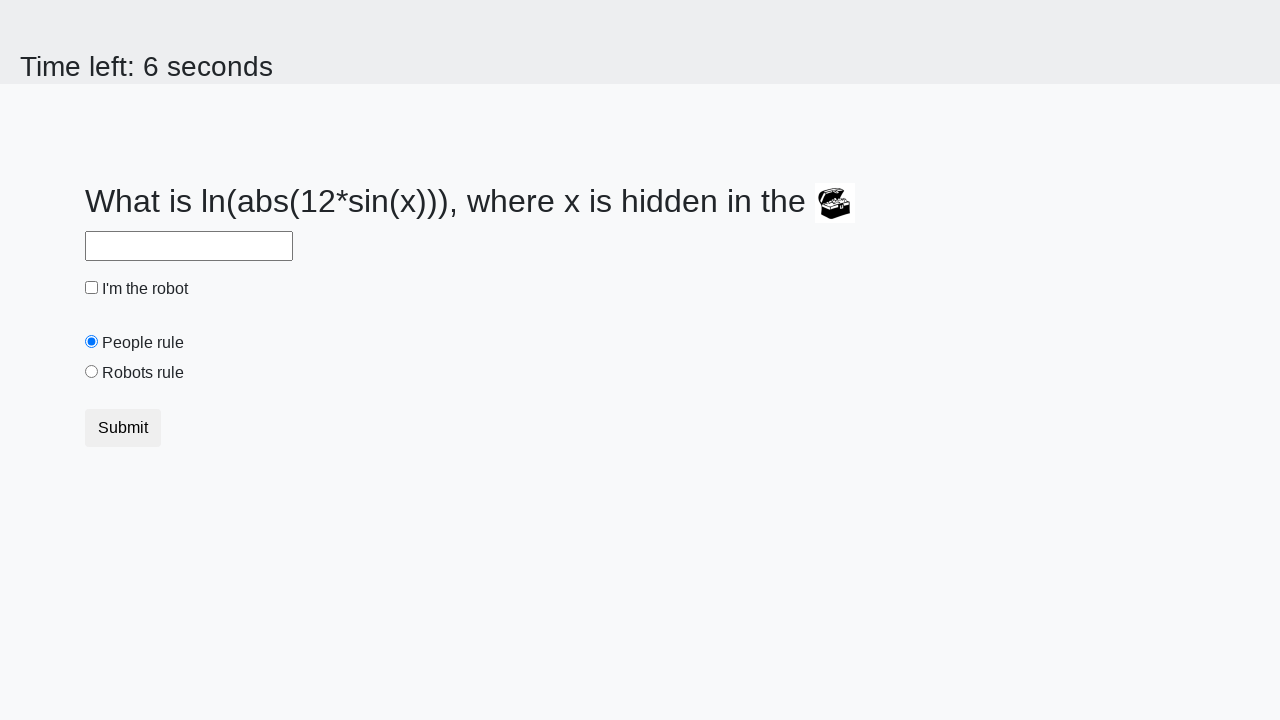

Filled answer field with calculated math captcha result on #answer
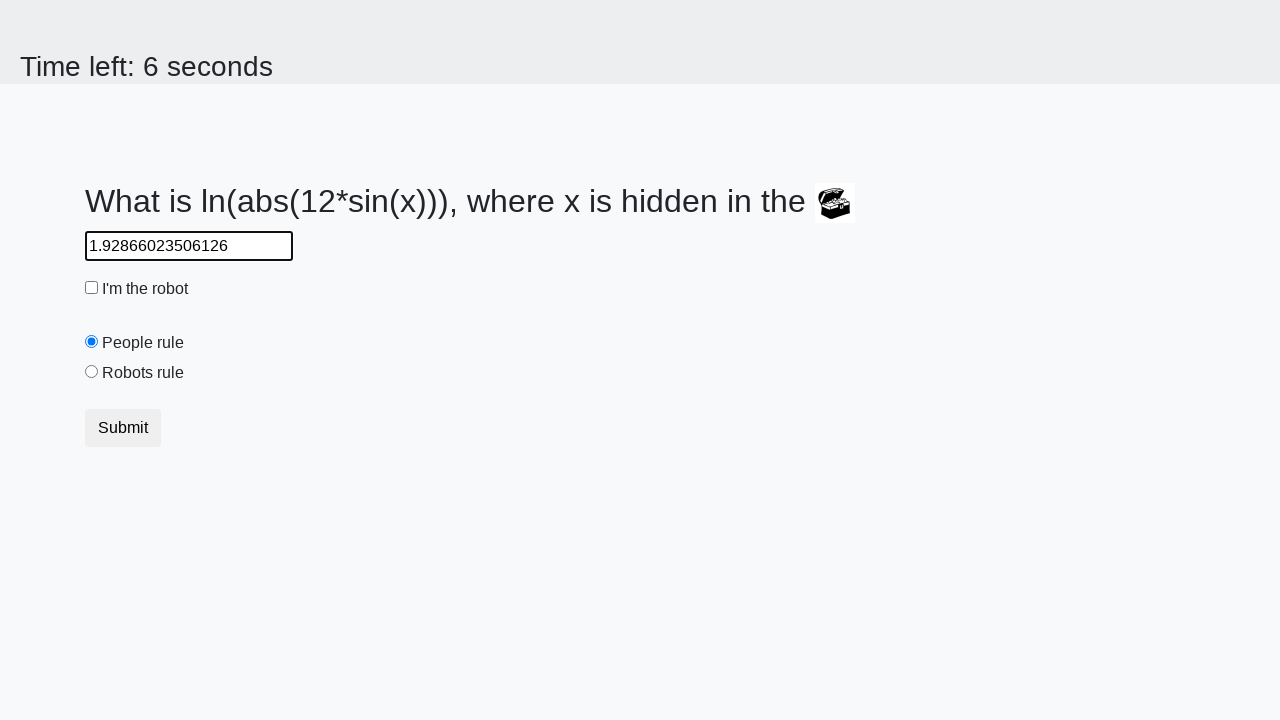

Checked the robot checkbox at (92, 288) on #robotCheckbox
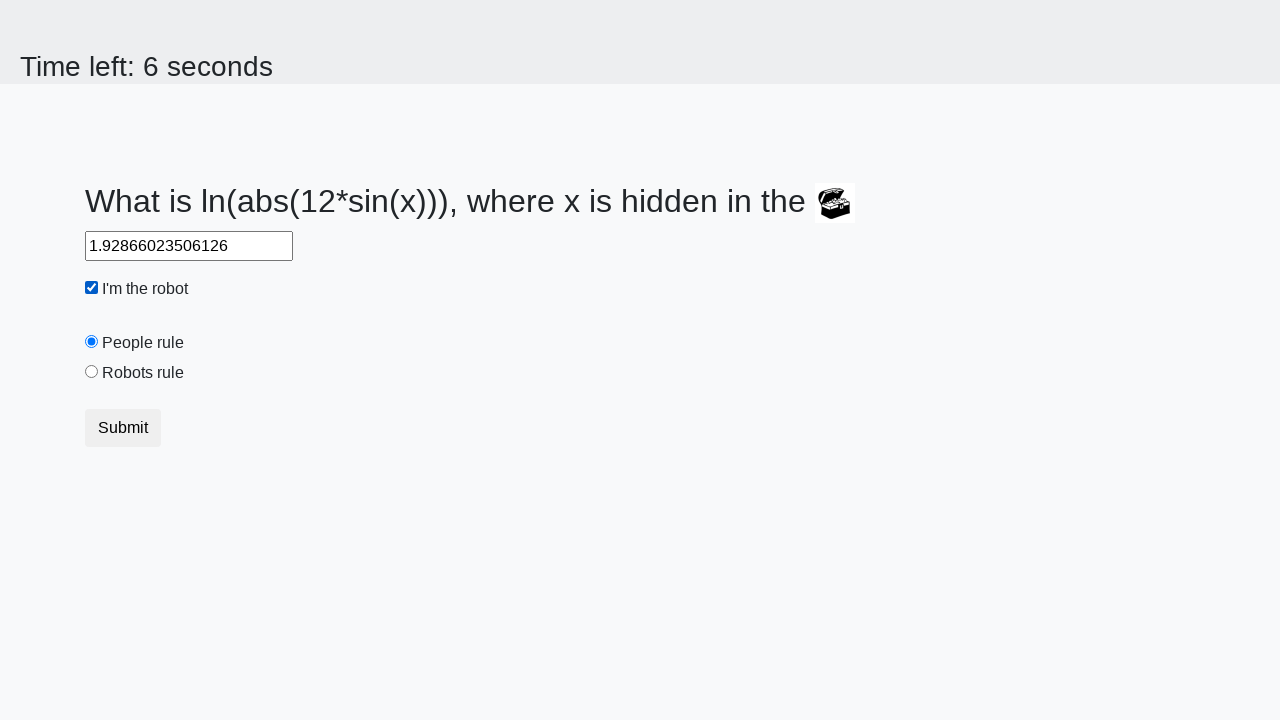

Selected the robots rule radio button at (92, 372) on #robotsRule
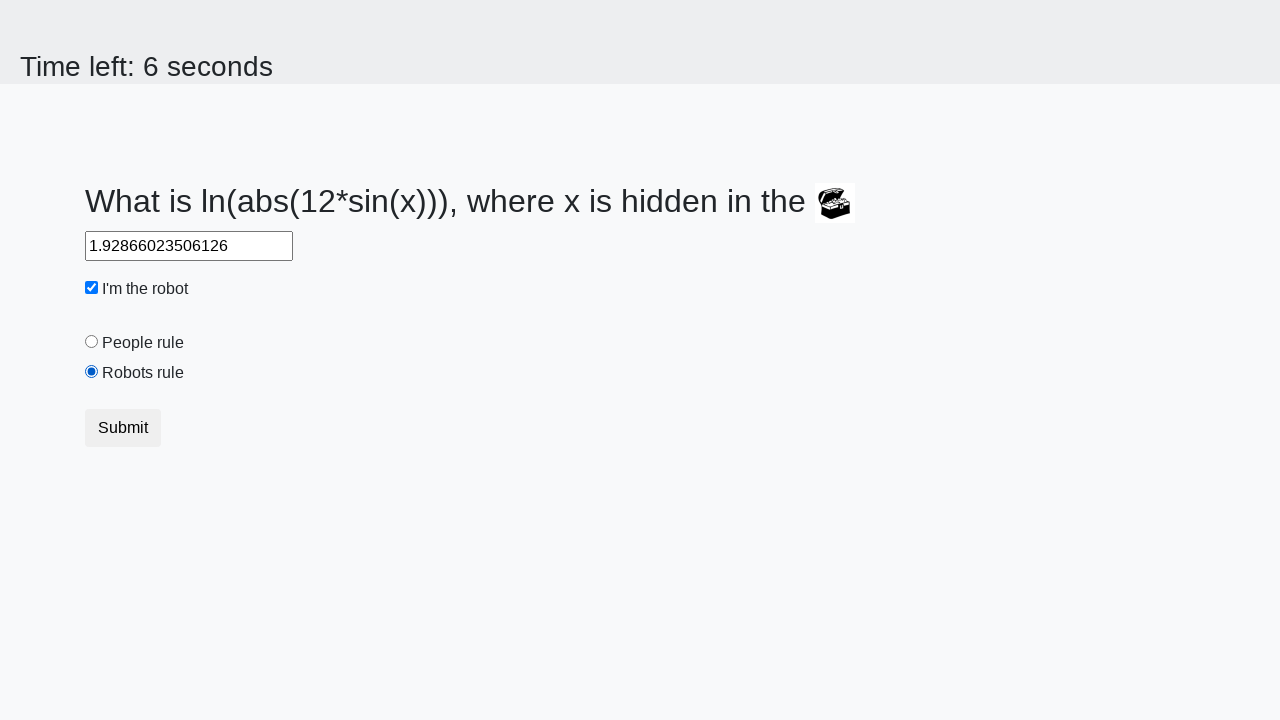

Clicked submit button to submit the form at (123, 428) on .btn
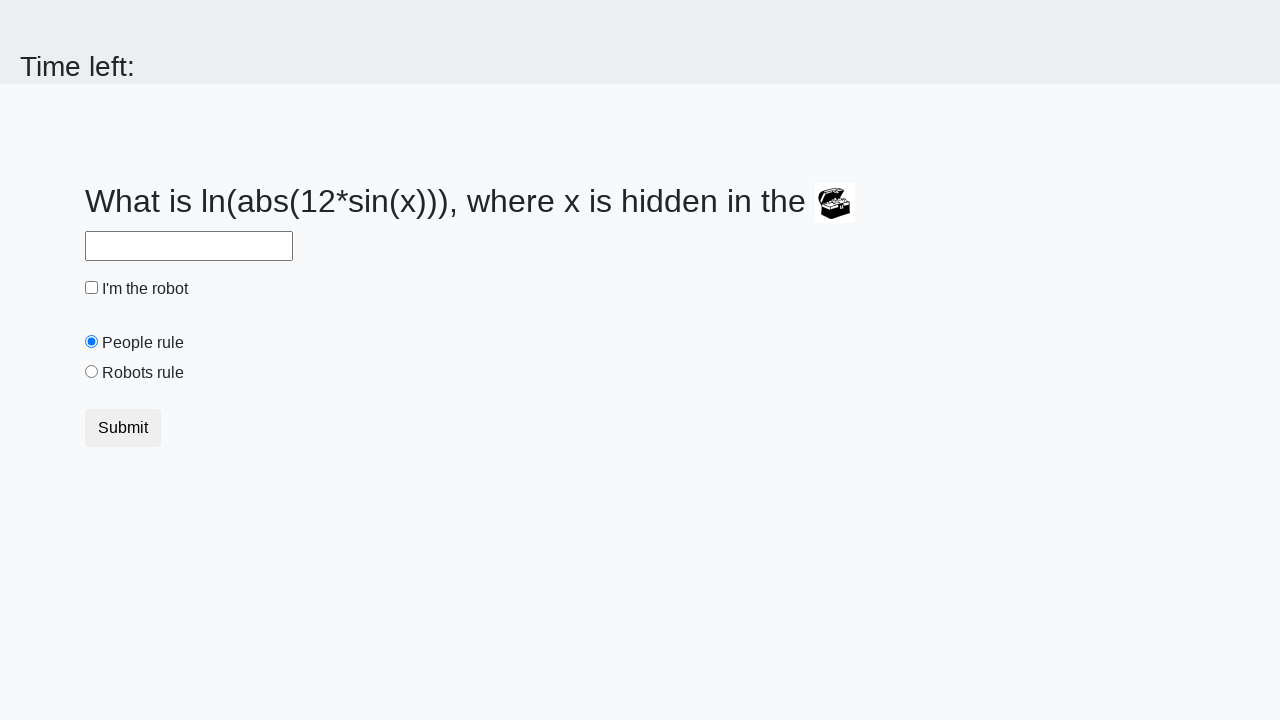

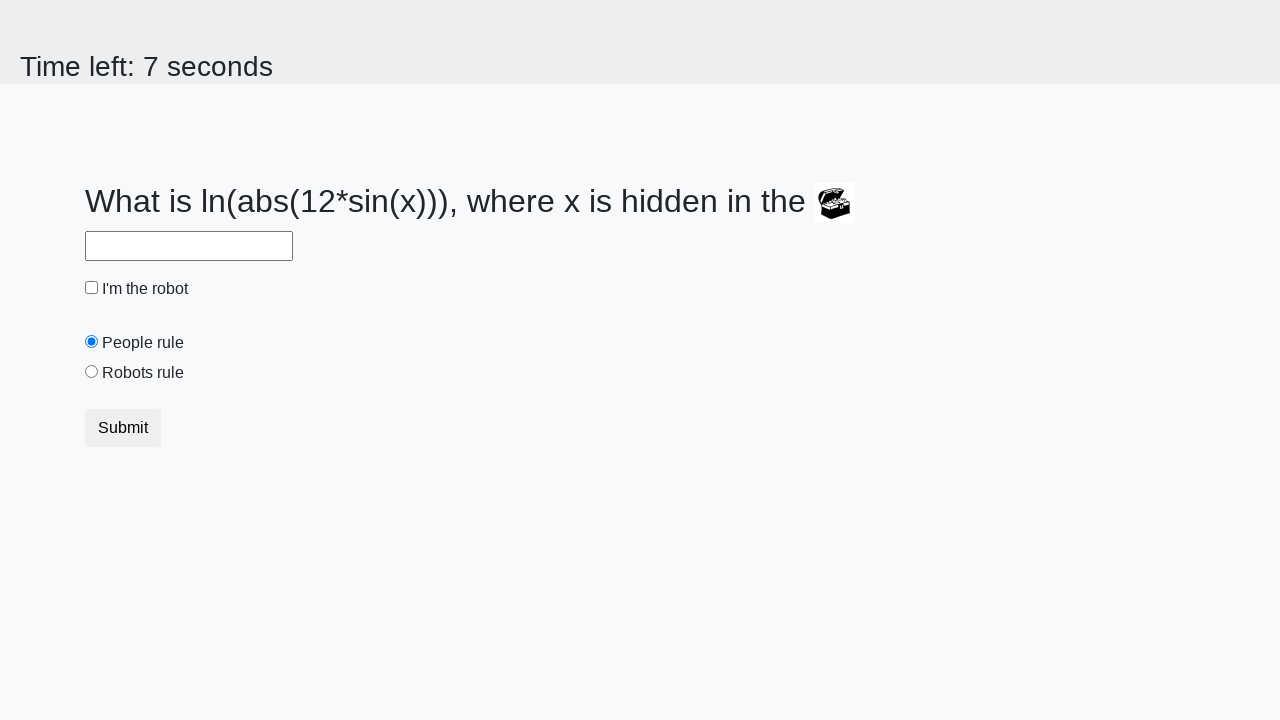